Tests basic form filling on the DemoQA practice form by entering first name, last name, email, selecting gender, and entering phone number

Starting URL: https://demoqa.com/automation-practice-form

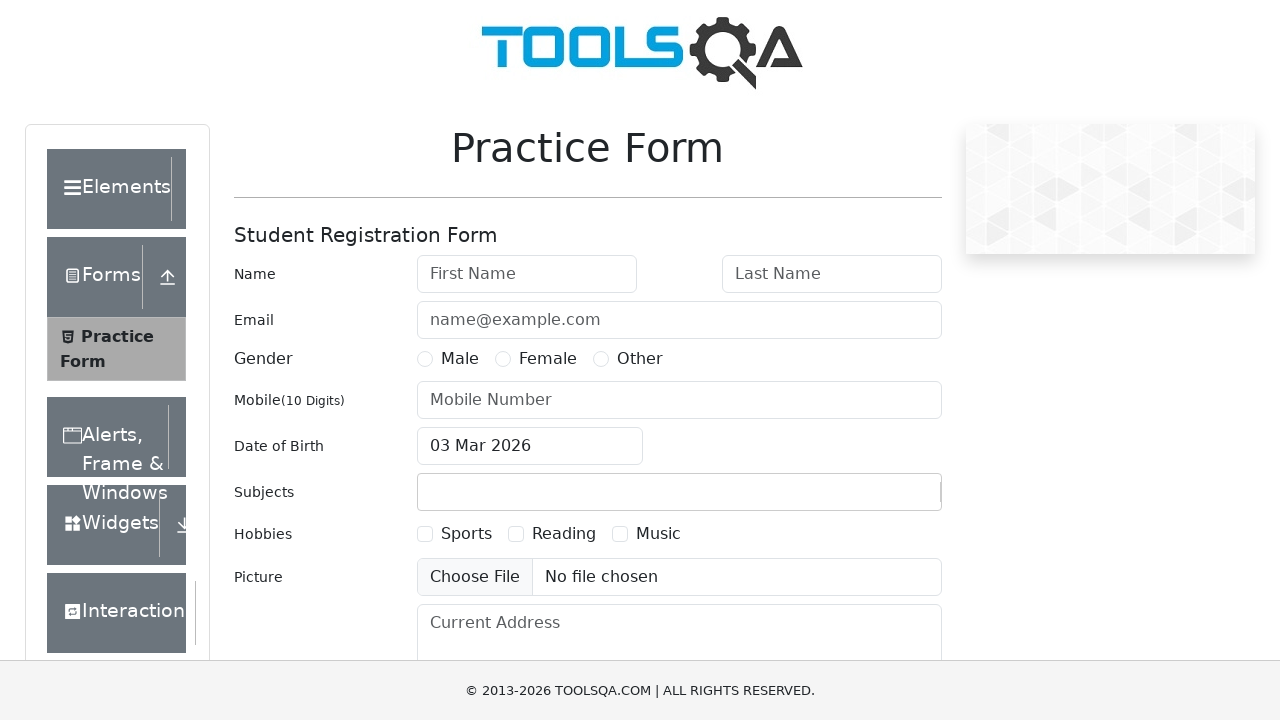

Filled first name field with 'Иван' on #firstName
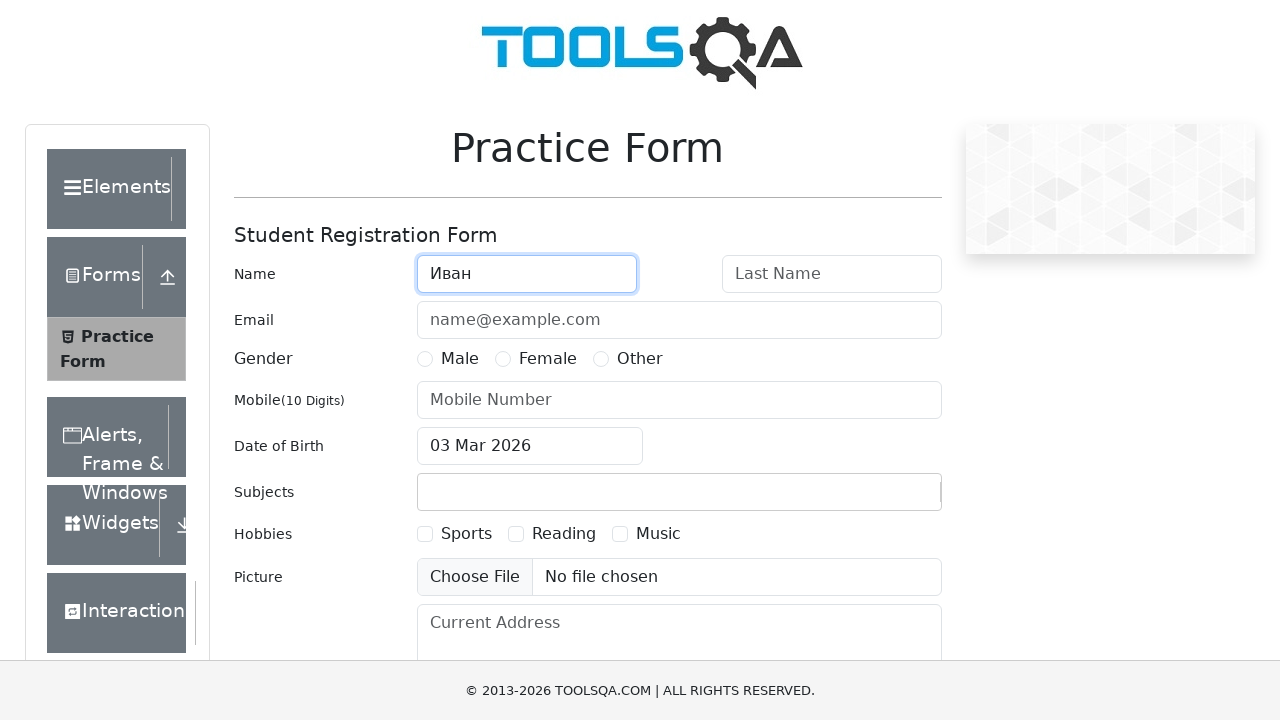

Filled last name field with 'Иванов' on #lastName
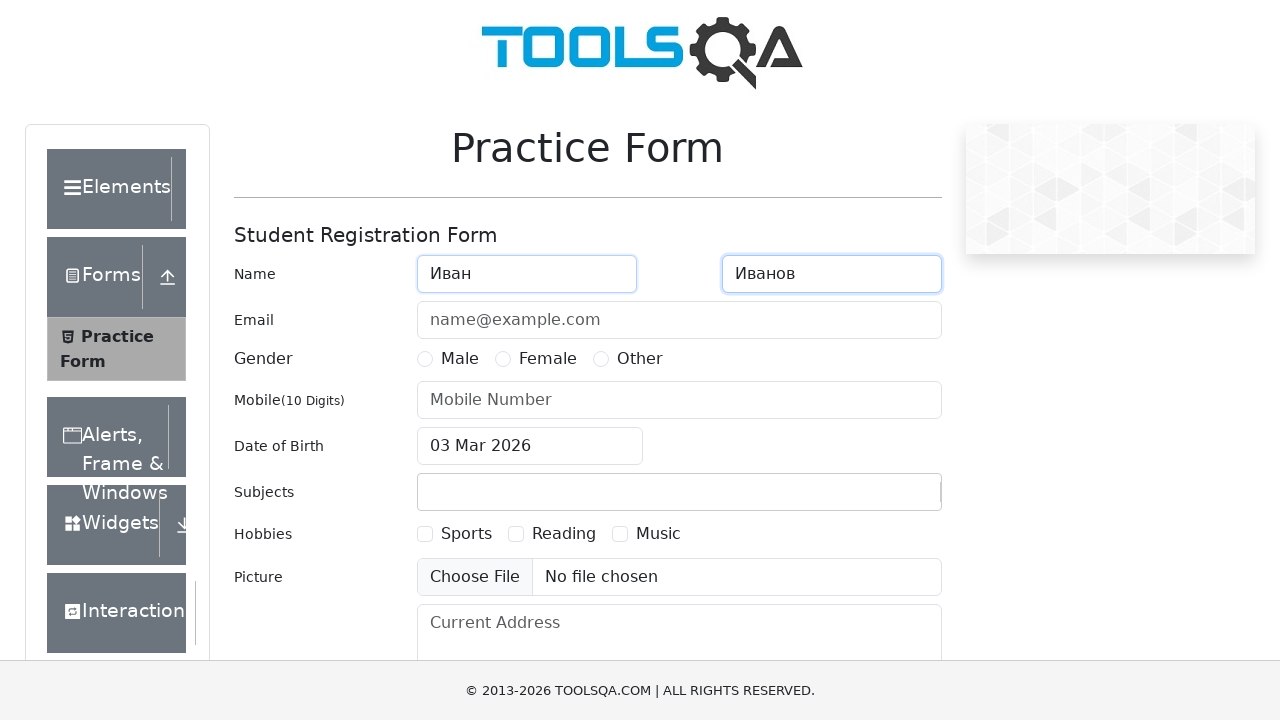

Filled email field with 'ivan@example.com' on #userEmail
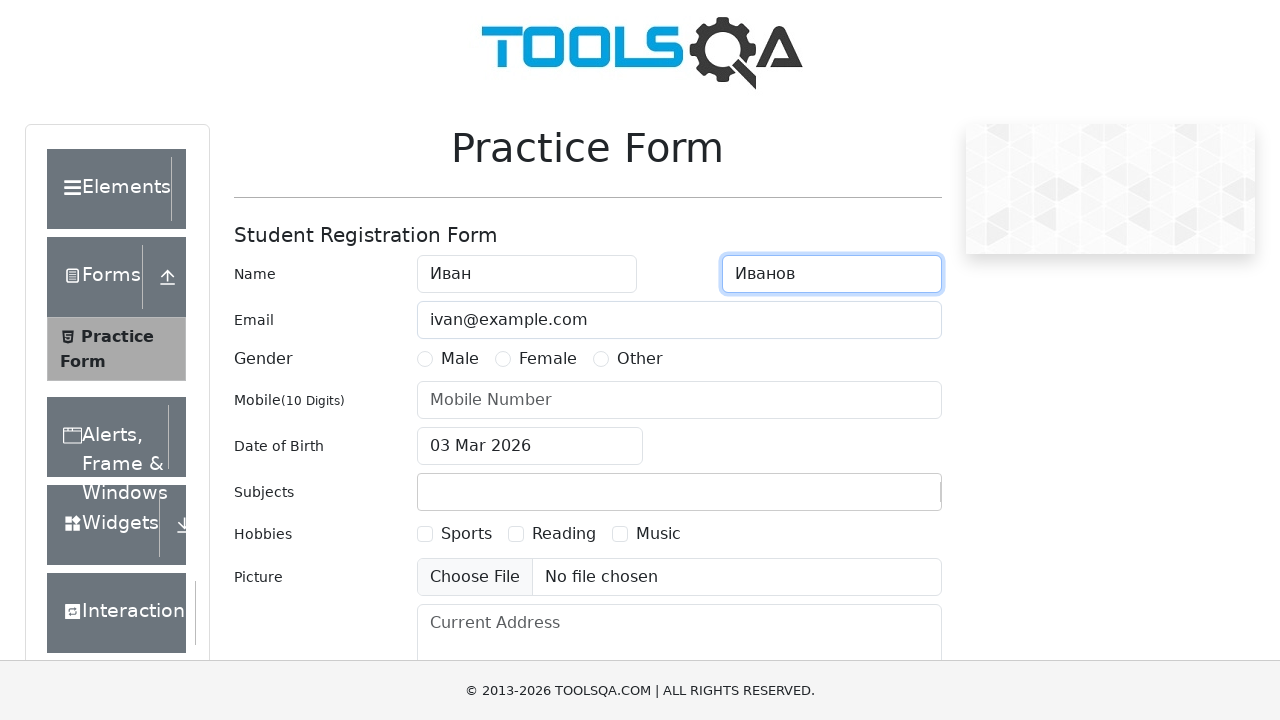

Selected Male gender radio button at (460, 359) on label:has-text('Male')
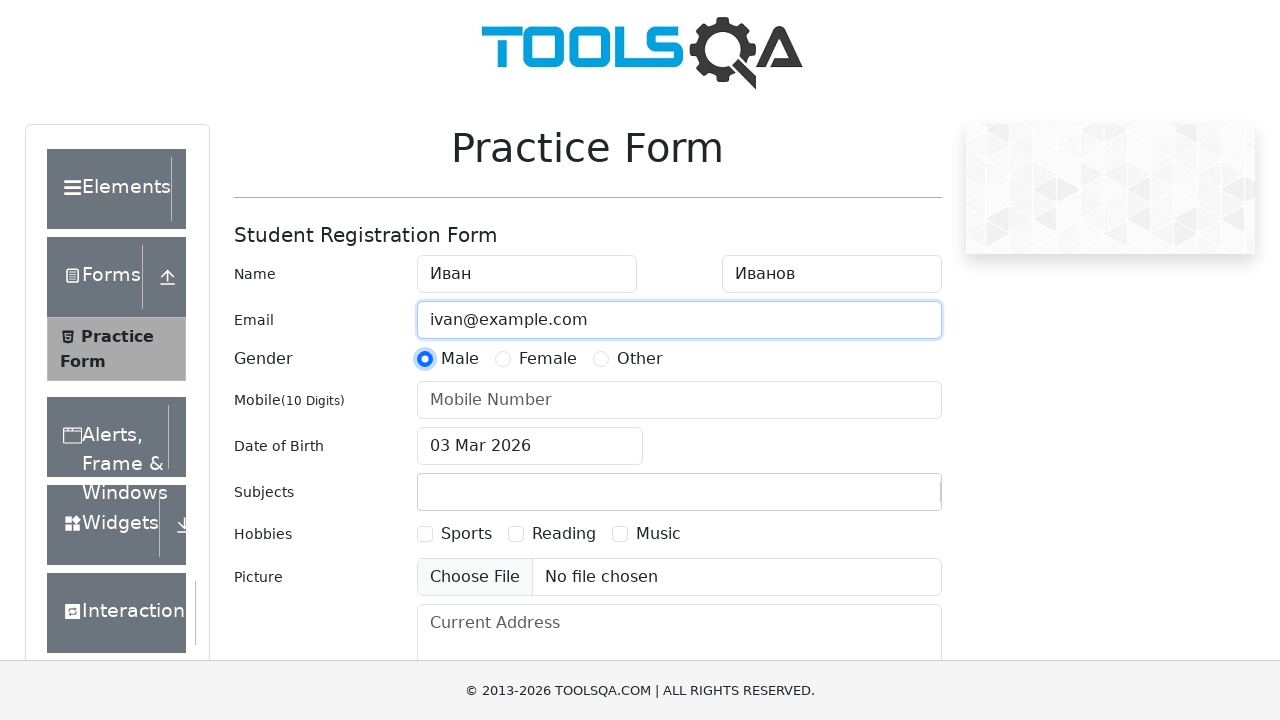

Filled phone number field with '1234567890' on #userNumber
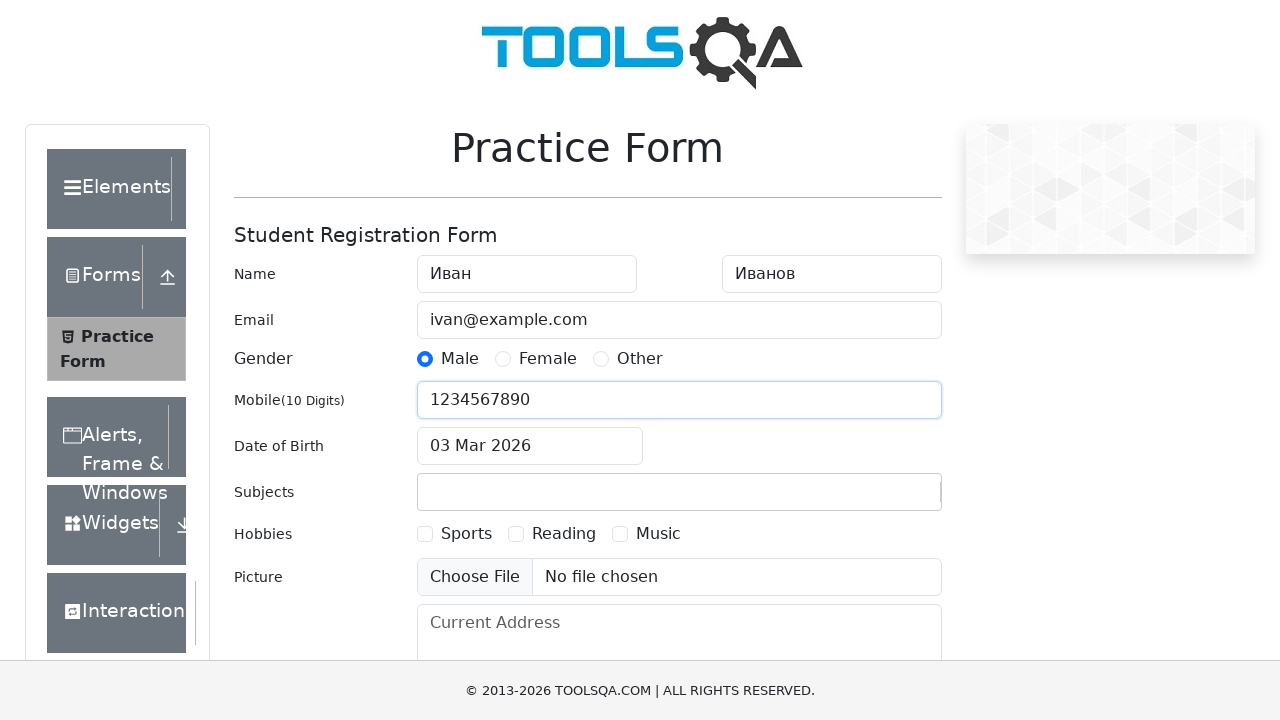

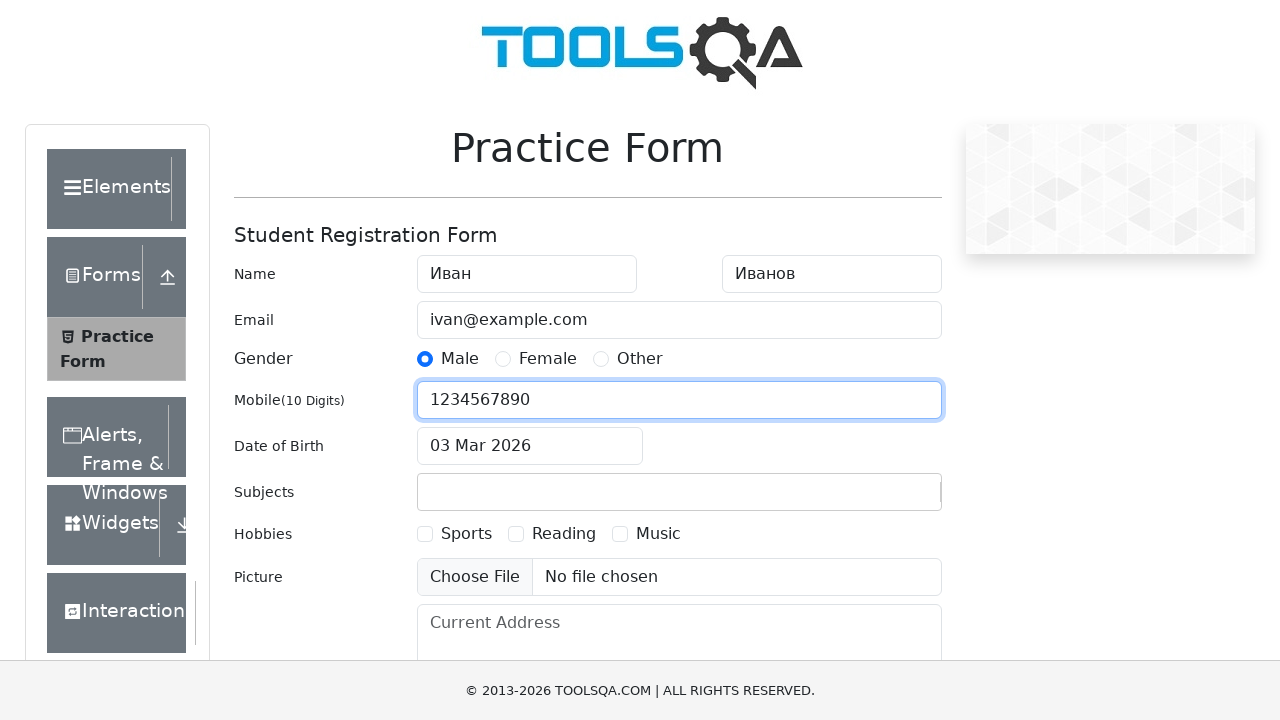